Tests finding a link by dynamically calculated text, clicking it, then filling out a form with first name, last name, city, and country fields before submitting

Starting URL: http://suninjuly.github.io/find_link_text

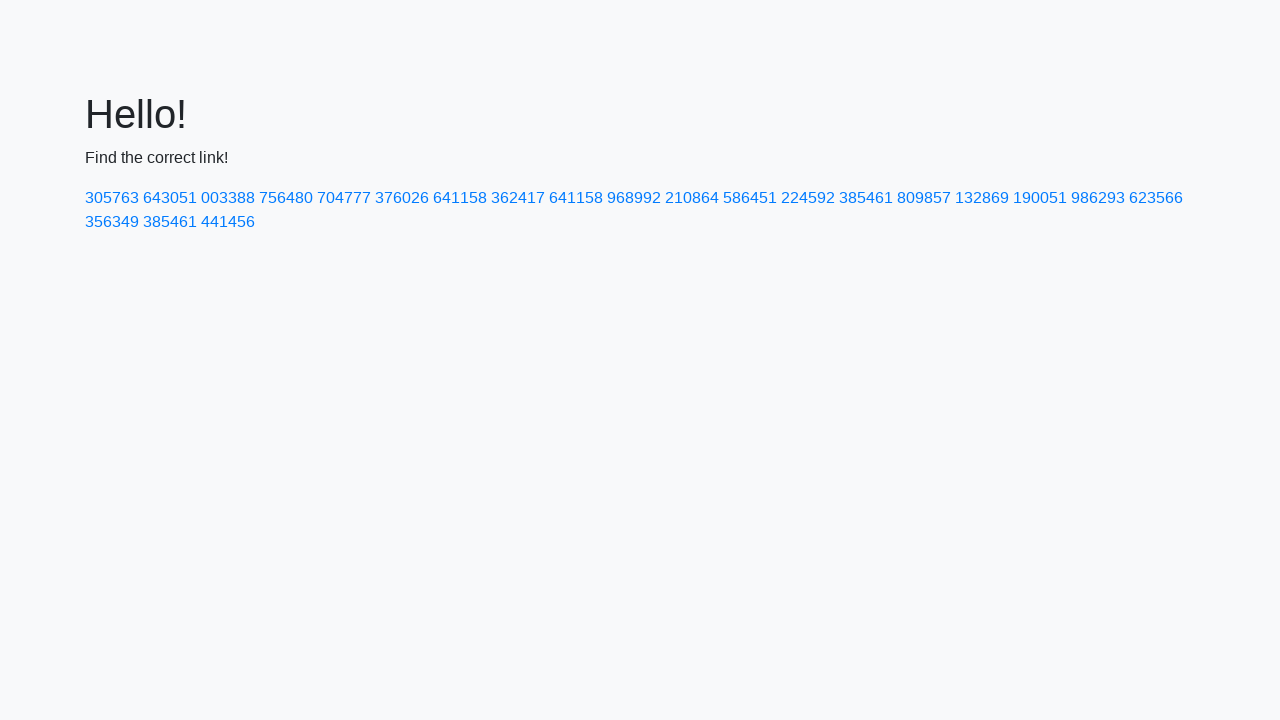

Clicked link with dynamically calculated text at (808, 198) on text=224592
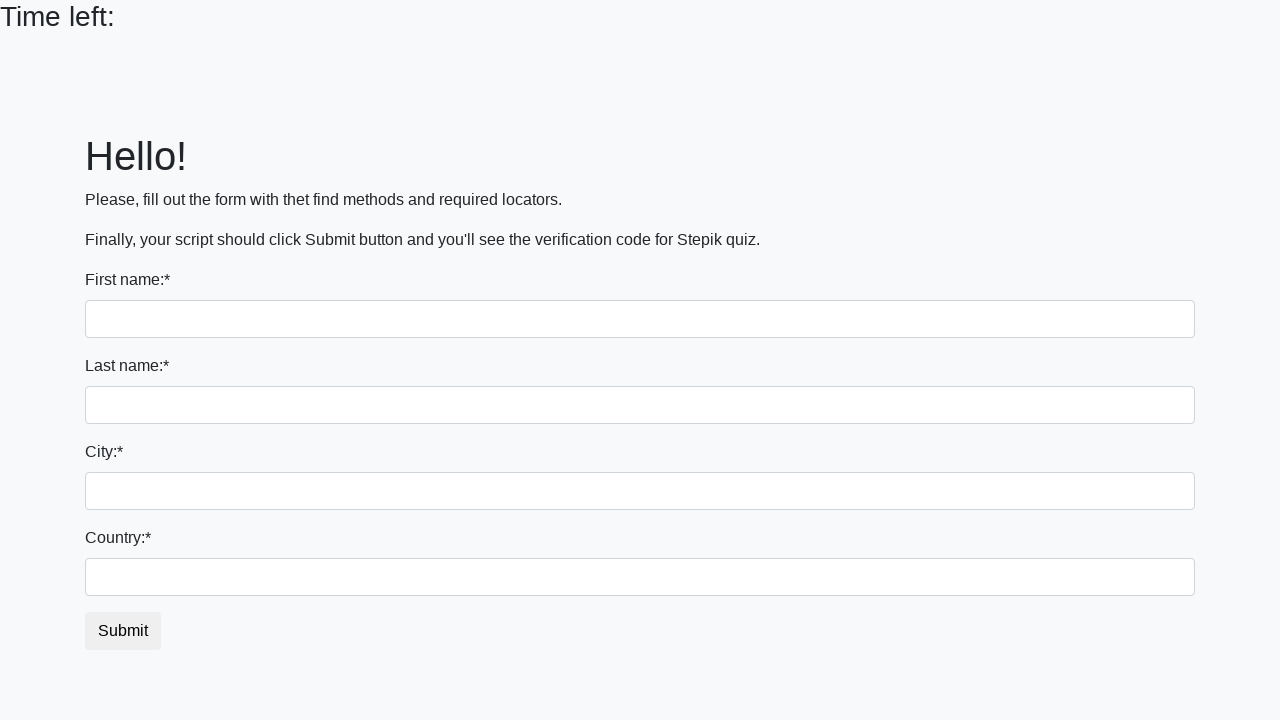

Filled first name field with 'Ivan' on input
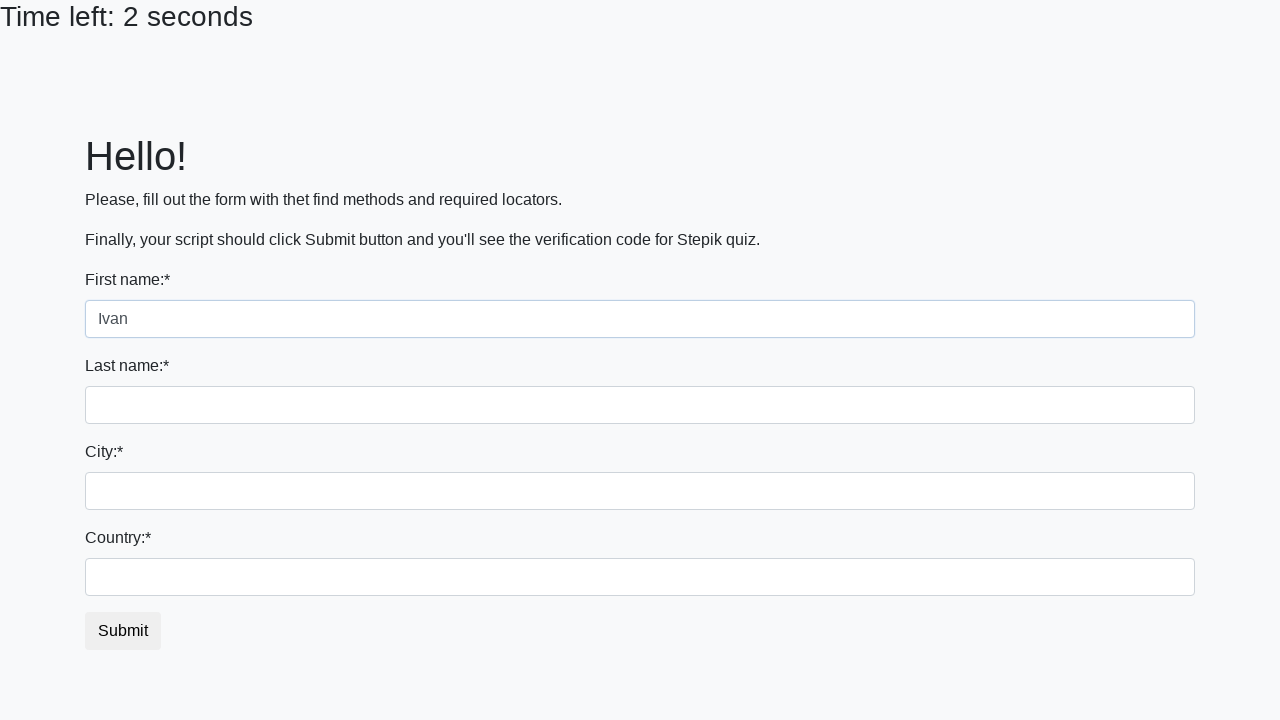

Filled last name field with 'Petrov' on input[name='last_name']
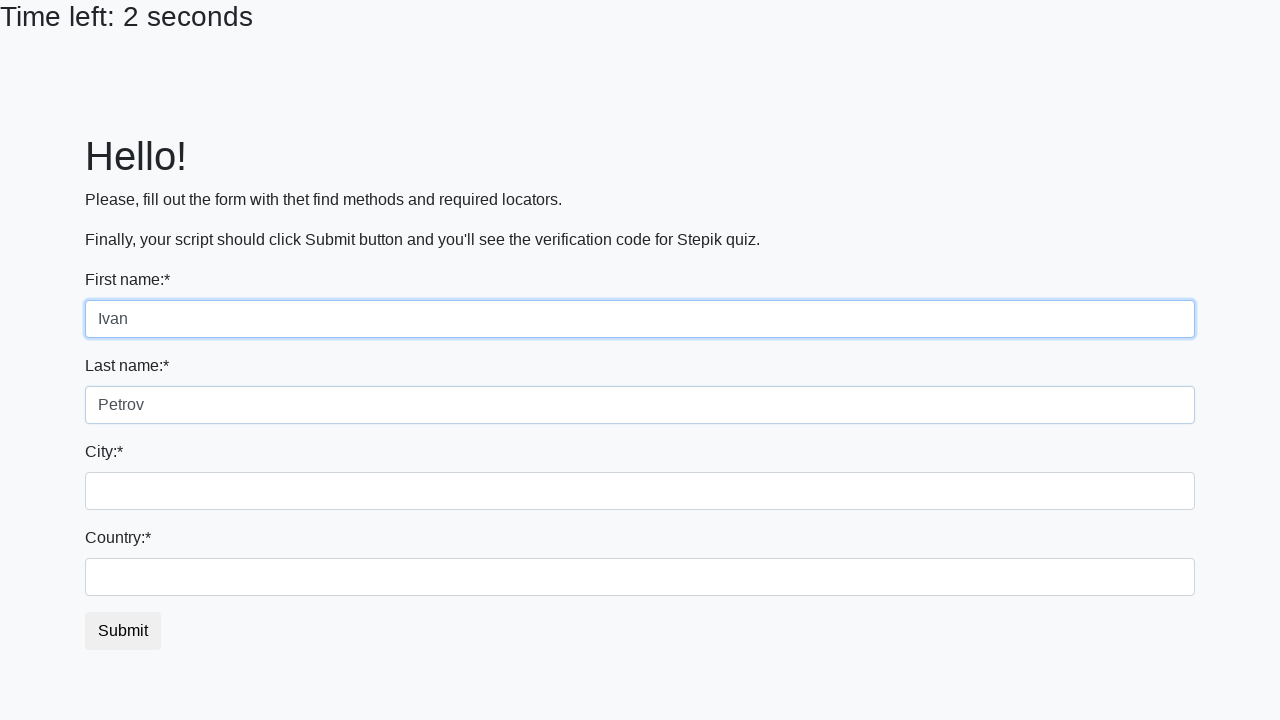

Filled city field with 'Smolensk' on .city
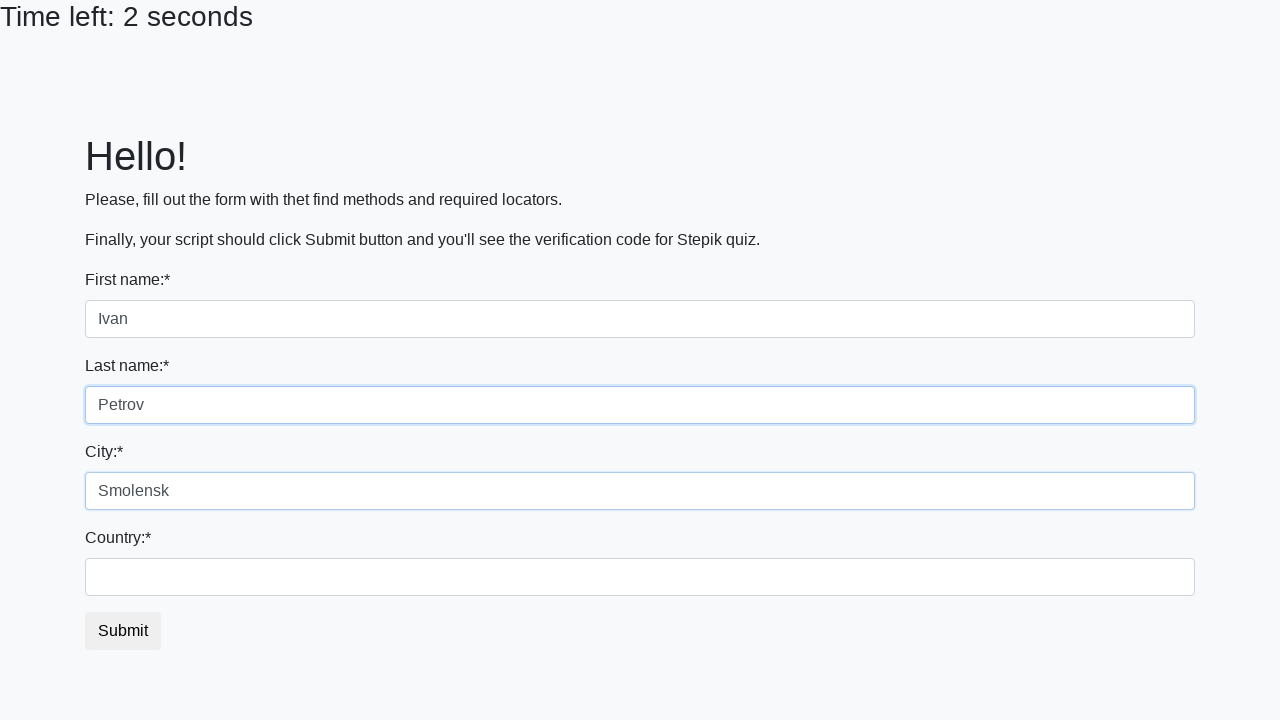

Filled country field with 'Russia' on #country
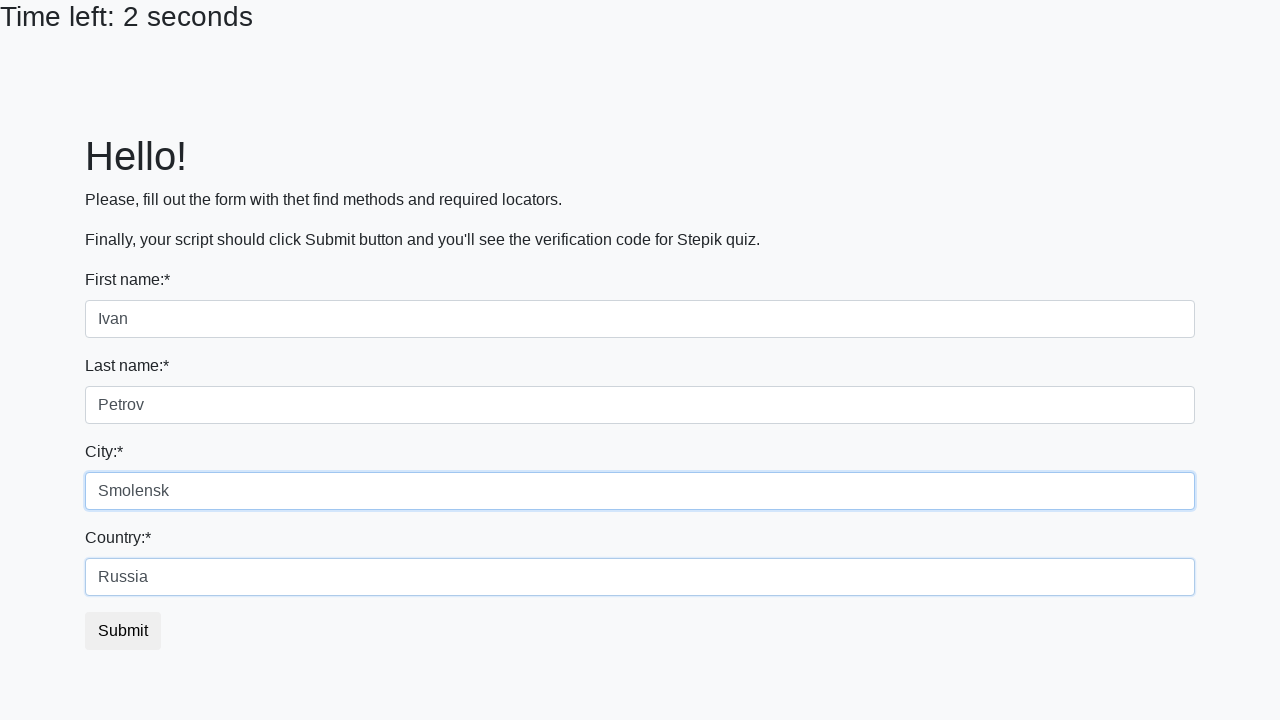

Clicked submit button to submit form at (123, 631) on button.btn
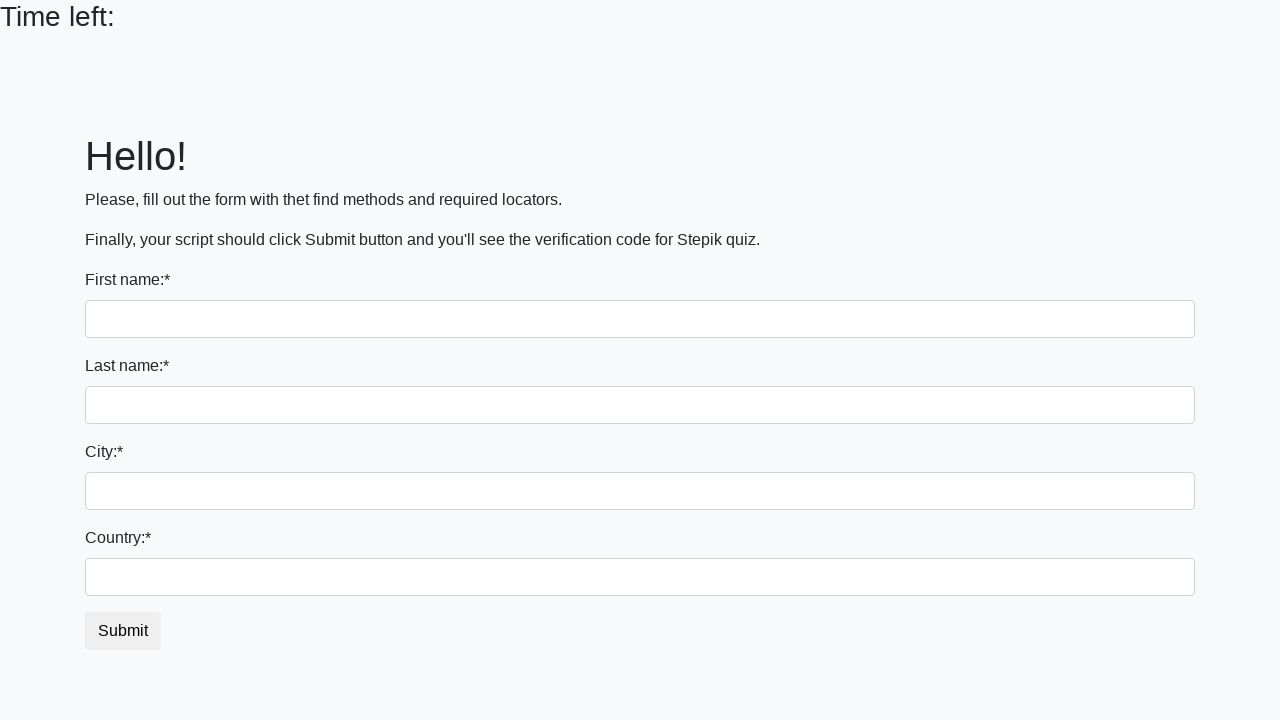

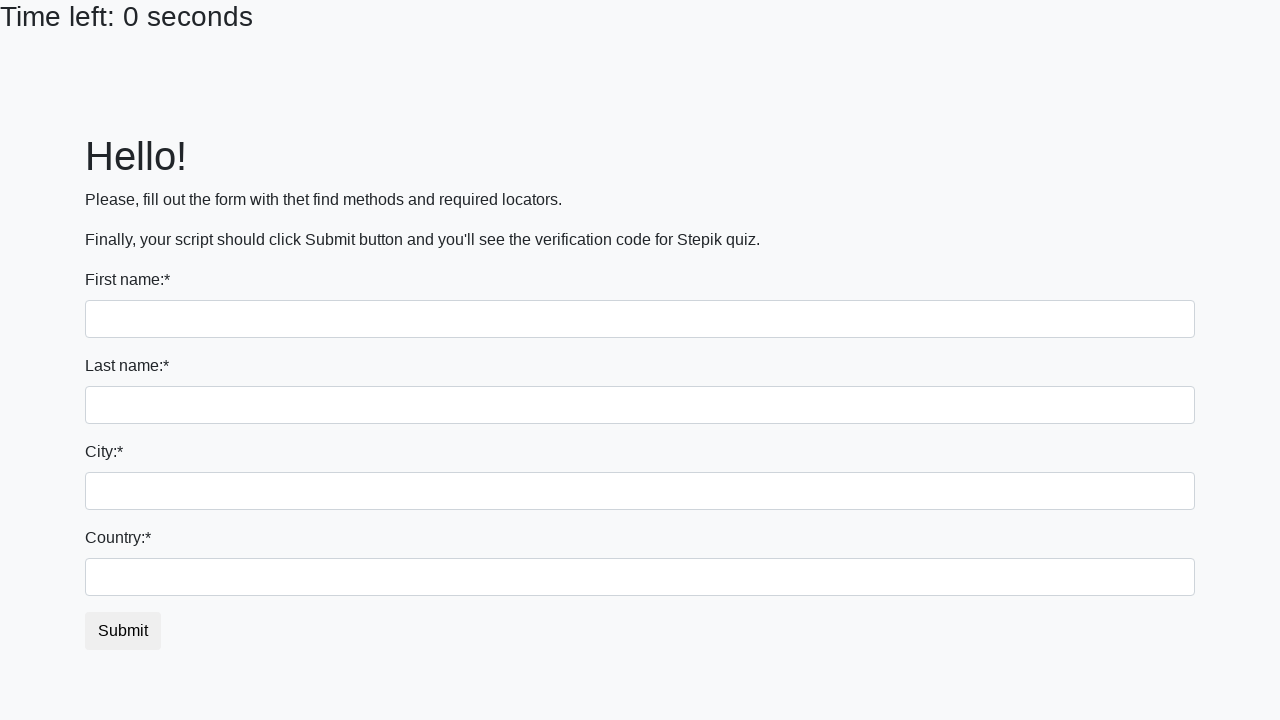